Navigates to Flipkart homepage and verifies the page loads by checking for the page title

Starting URL: https://www.flipkart.com

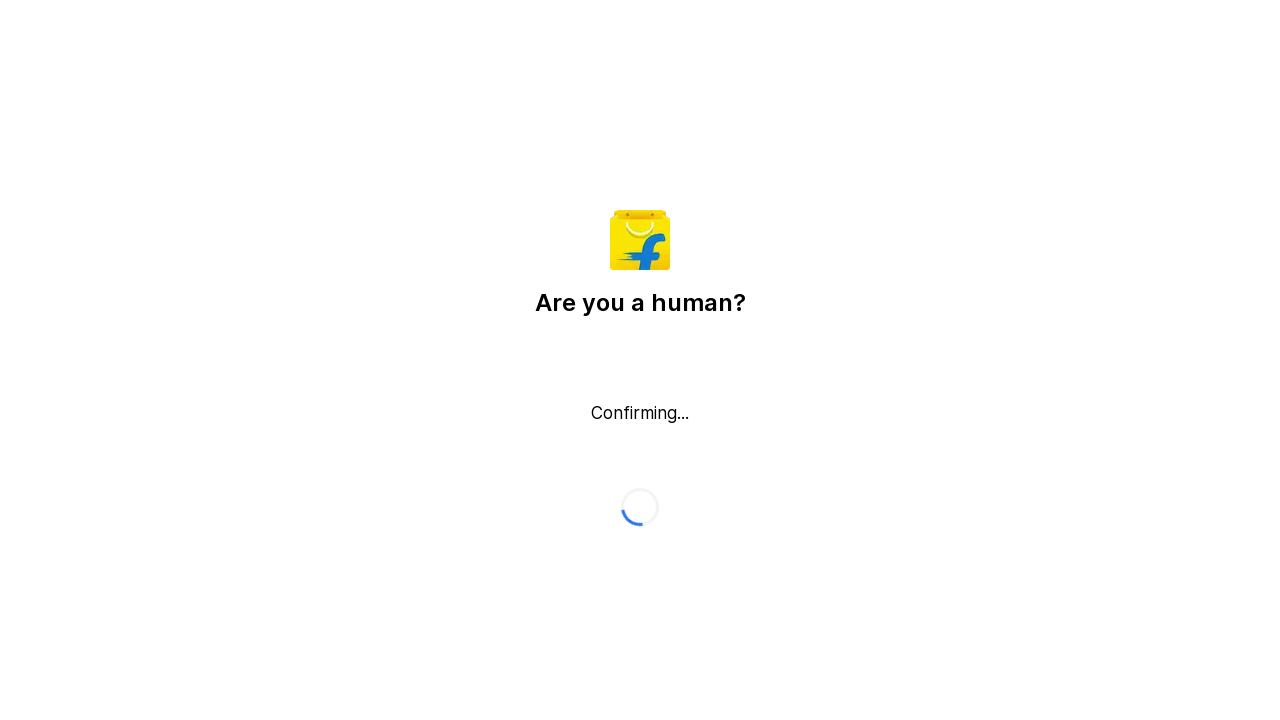

Waited for page DOM content to be fully loaded
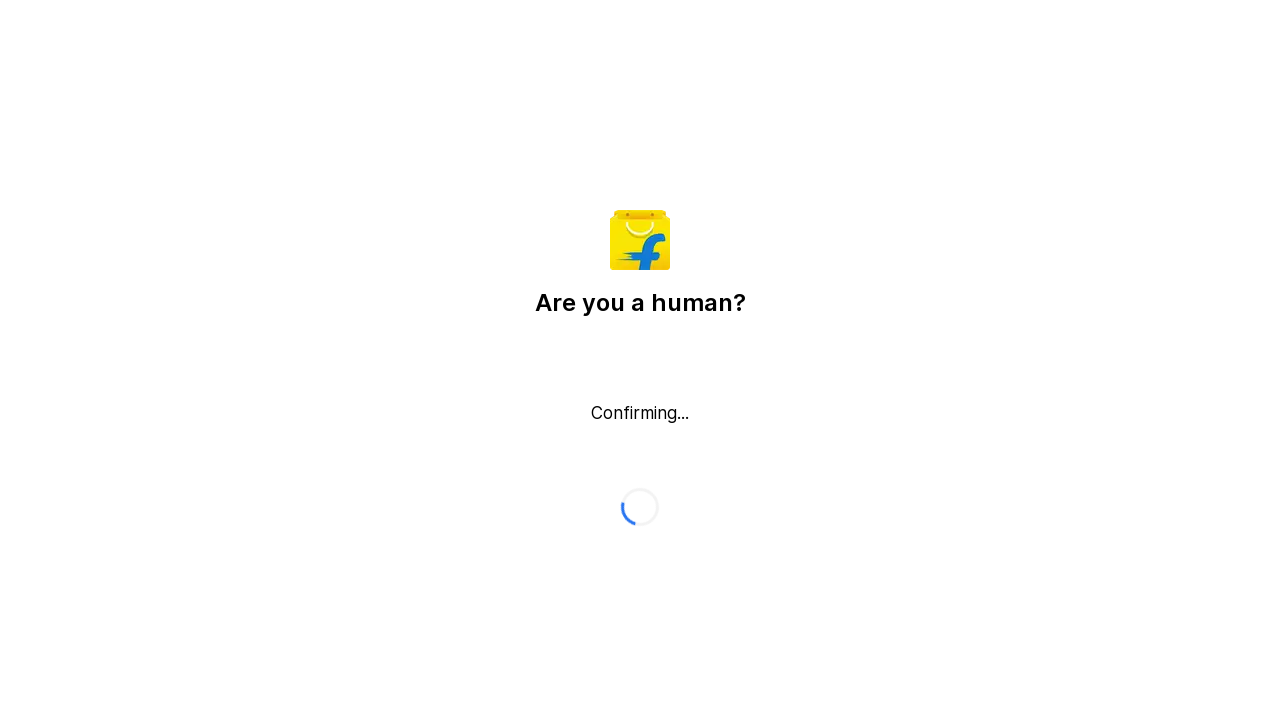

Verified page title is not empty - Flipkart homepage loaded successfully
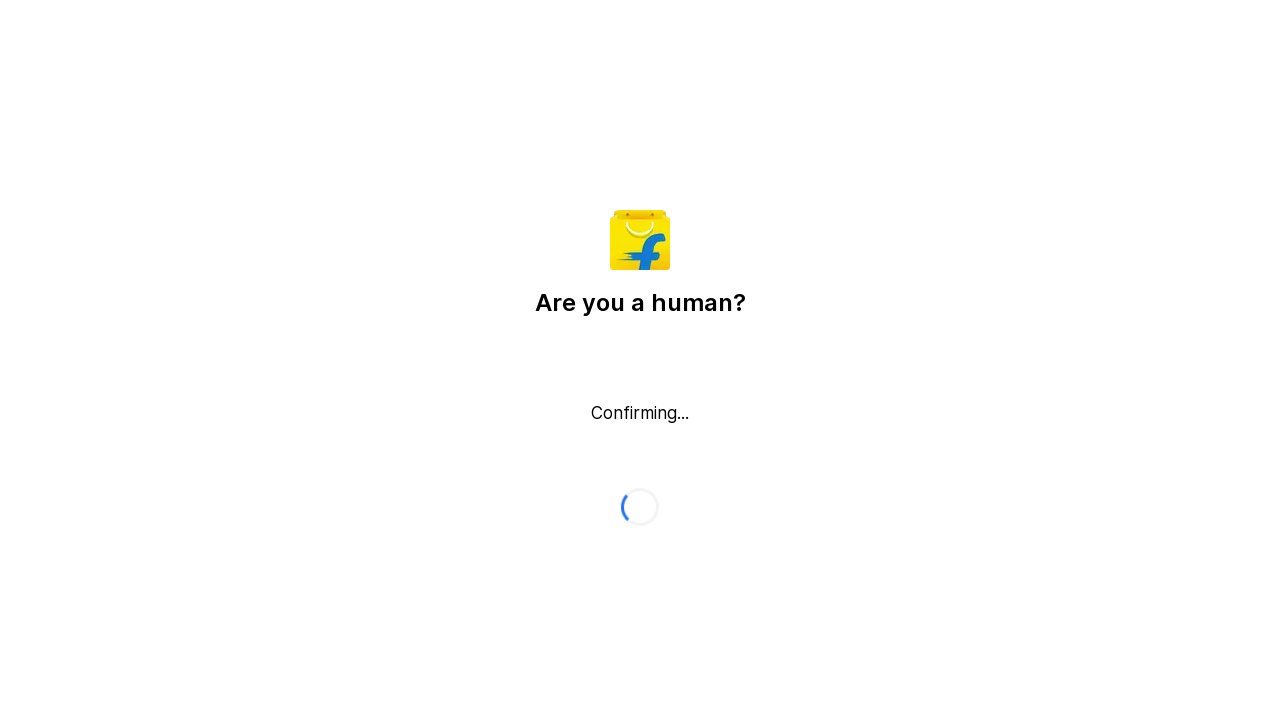

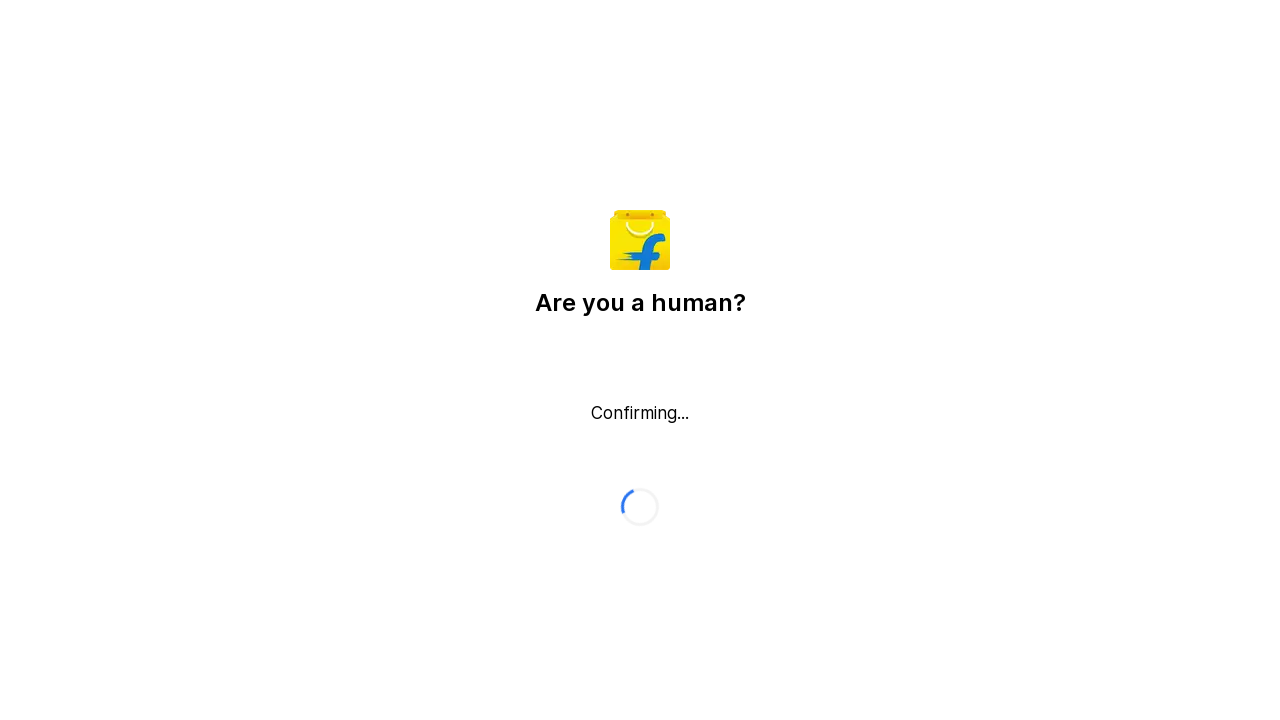